Tests a file upload form by navigating through UI Testing Concepts > Popups > File Uploads, filling out personal information fields (name, email, password, mobile), selecting a city from dropdown, selecting all options from a multi-select dropdown, and submitting the form.

Starting URL: https://demoapps.qspiders.com/

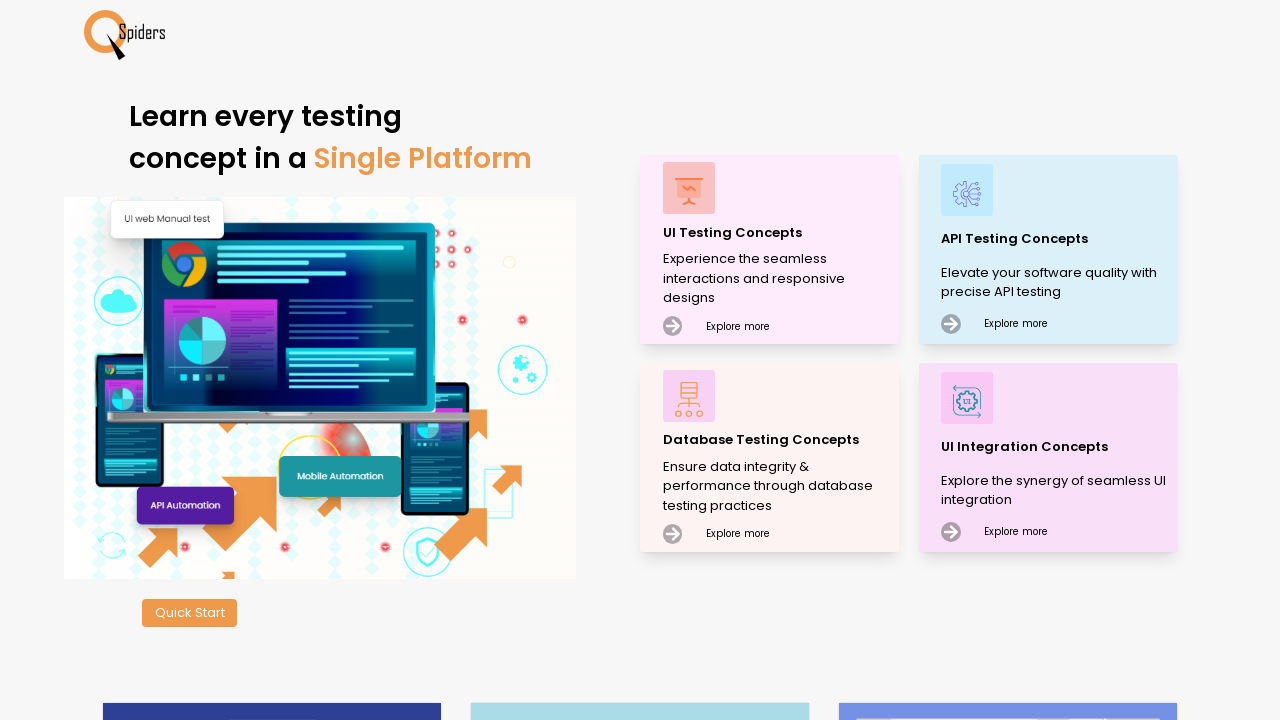

Clicked on UI Testing Concepts at (778, 232) on xpath=//p[text()='UI Testing Concepts']
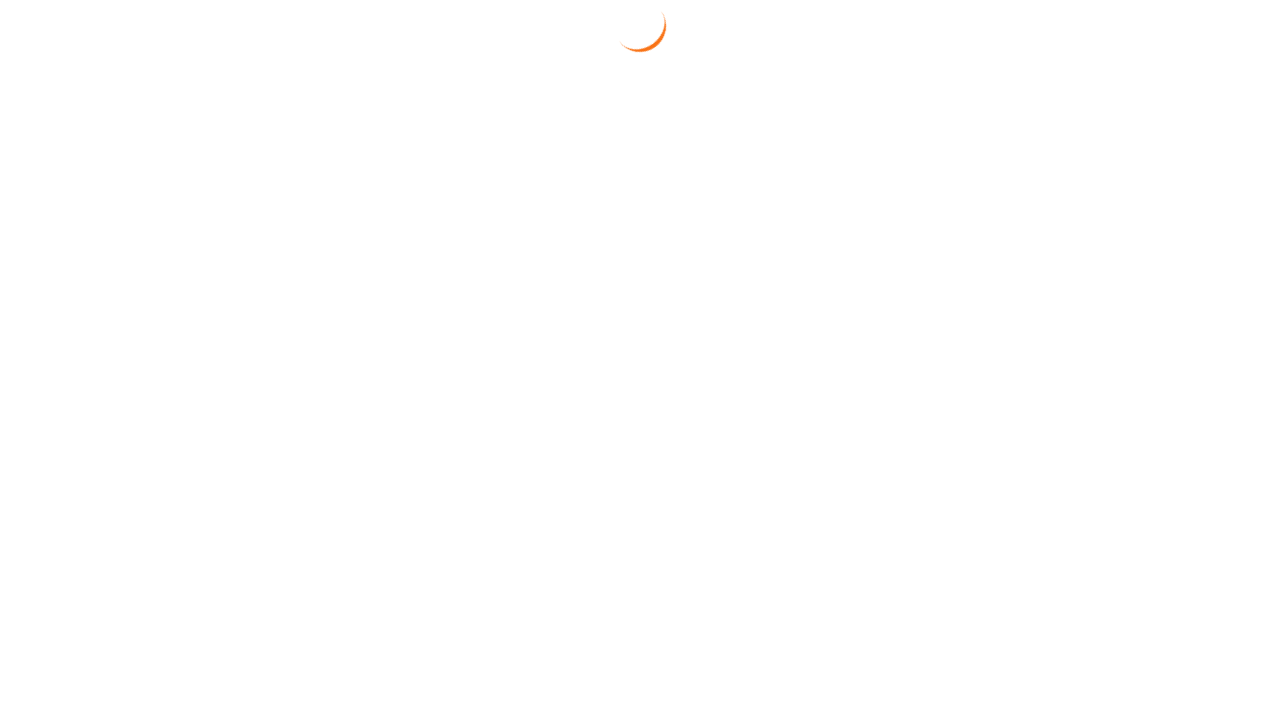

Clicked on Popups section at (42, 520) on xpath=//section[text()='Popups']
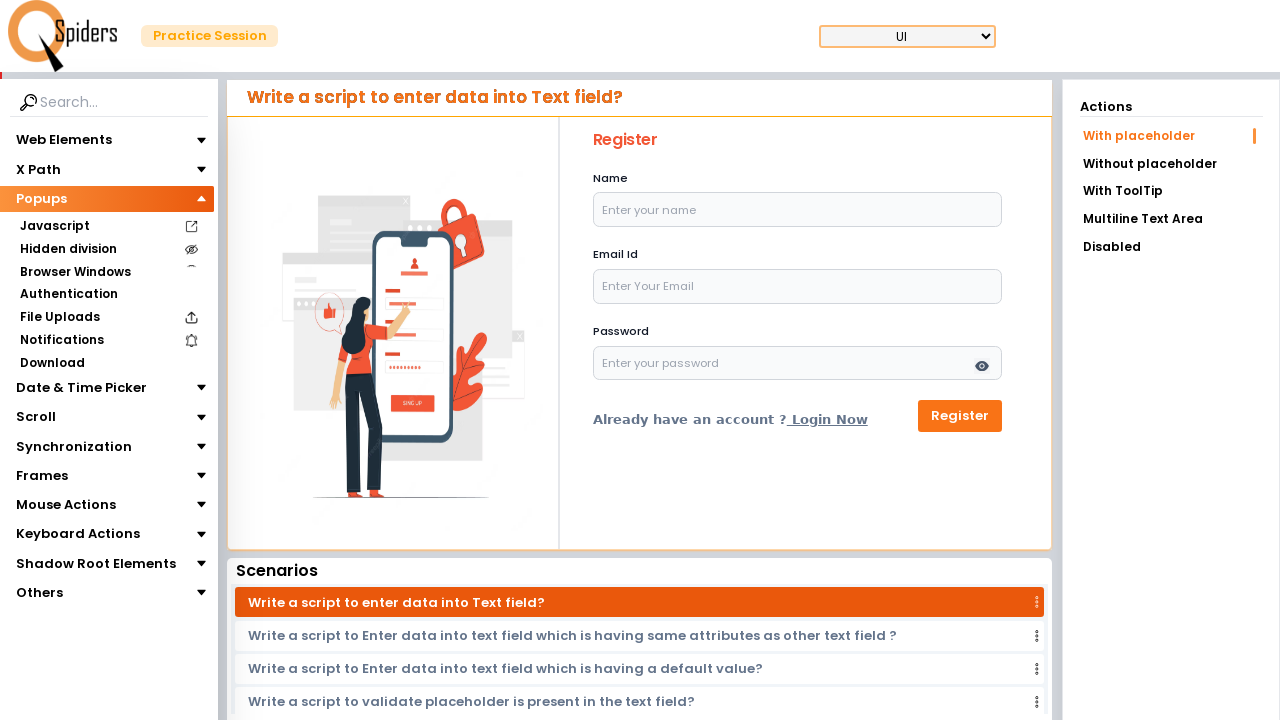

Clicked on File Uploads section at (60, 317) on xpath=//section[text()='File Uploads']
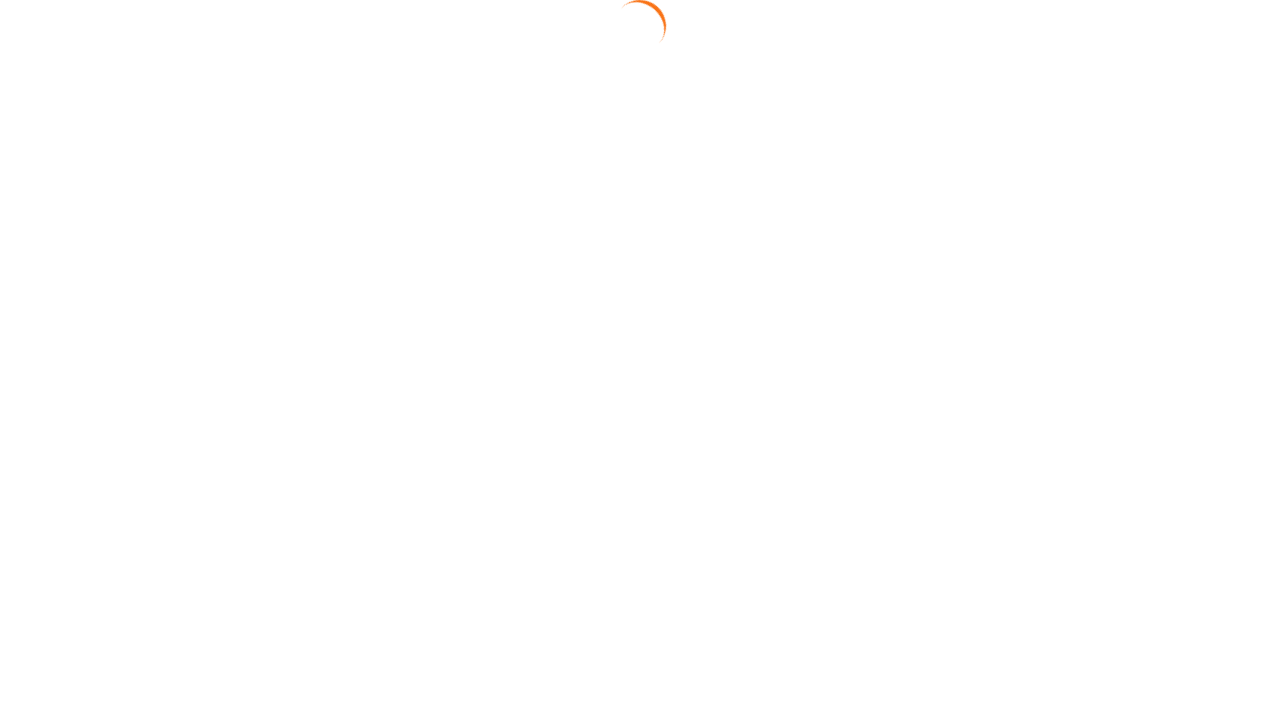

Filled full name field with 'Ramesh Kumar' on #fullName
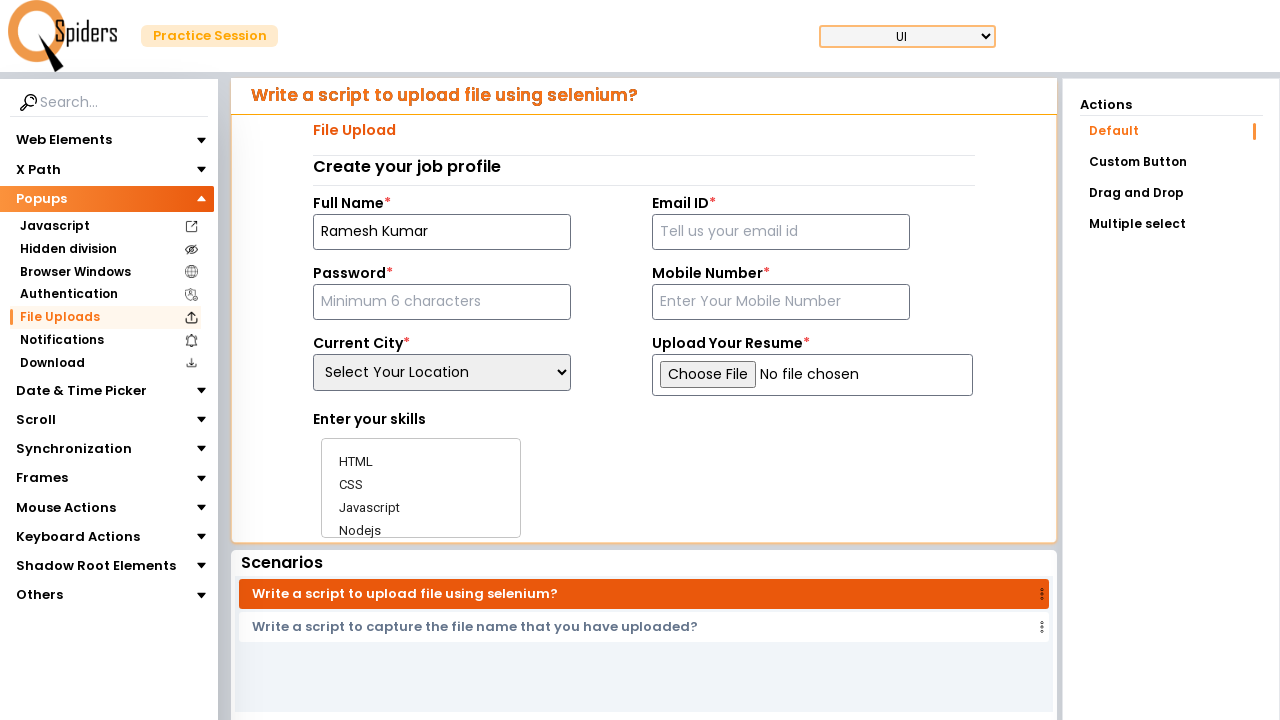

Filled email field with 'ramesh.kumar@gmail.com' on #emailId
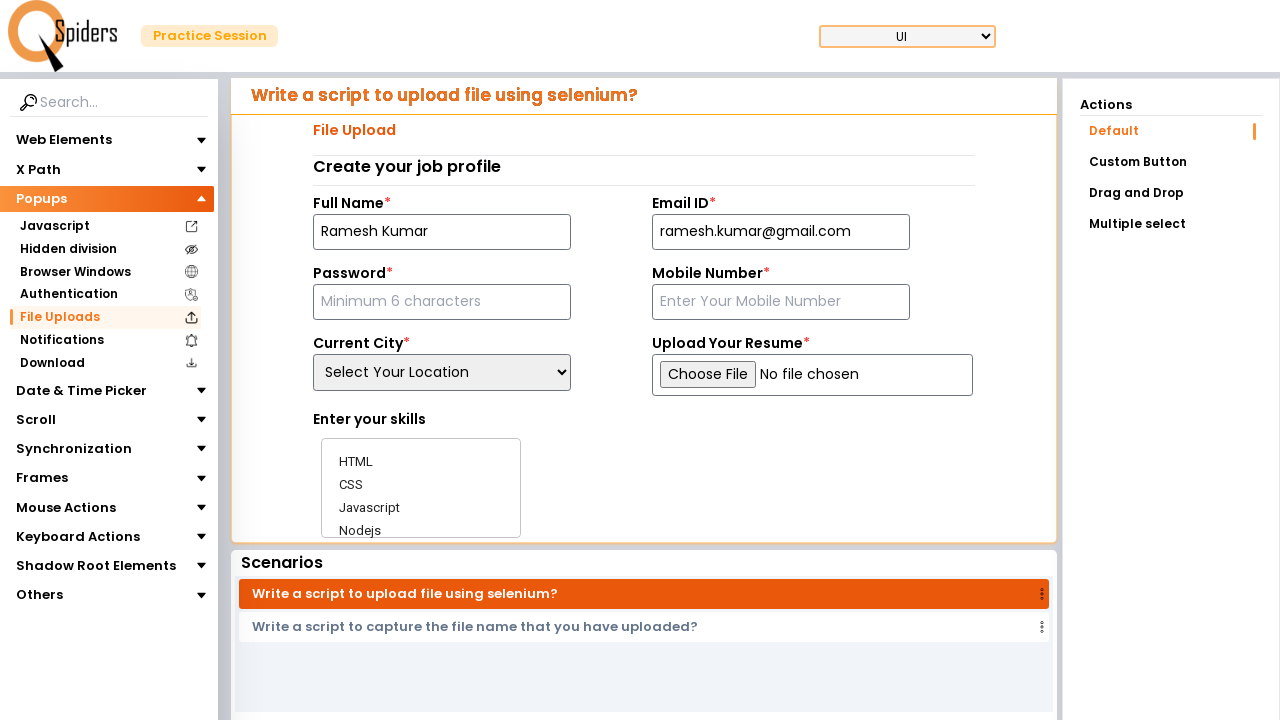

Filled password field with 'SecurePass@456' on #password
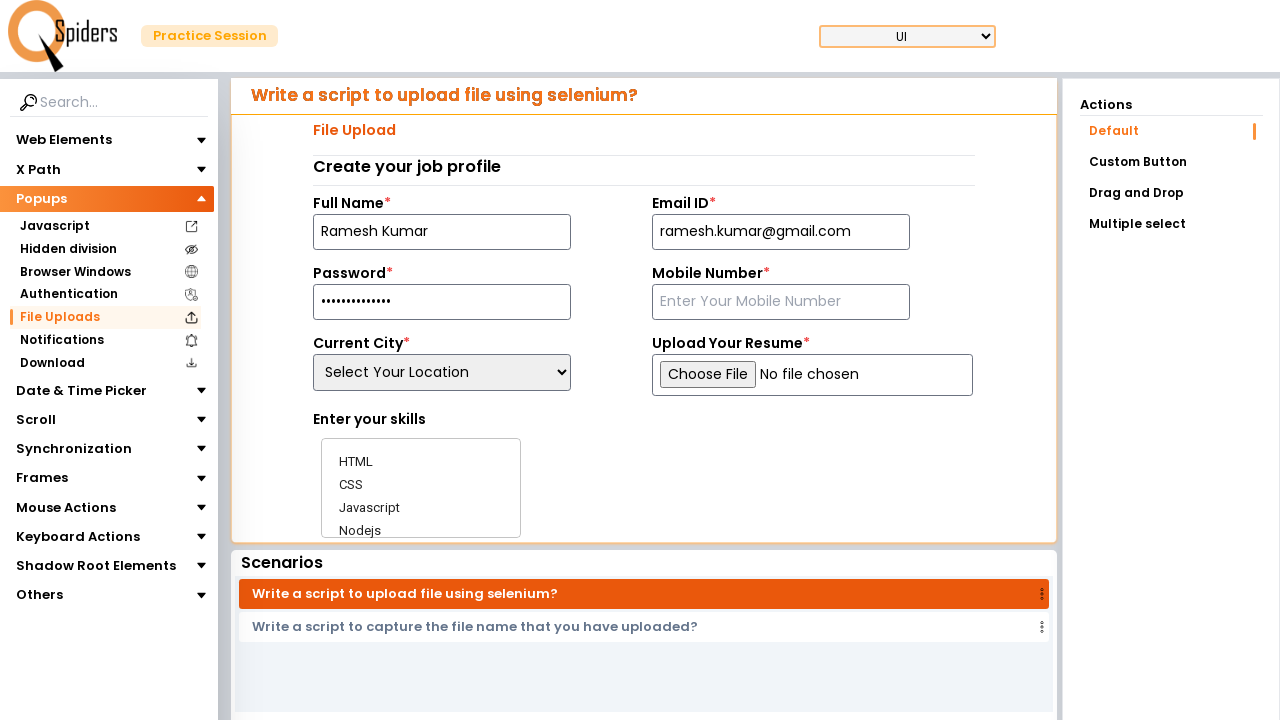

Filled mobile field with '9876543210' on #mobile
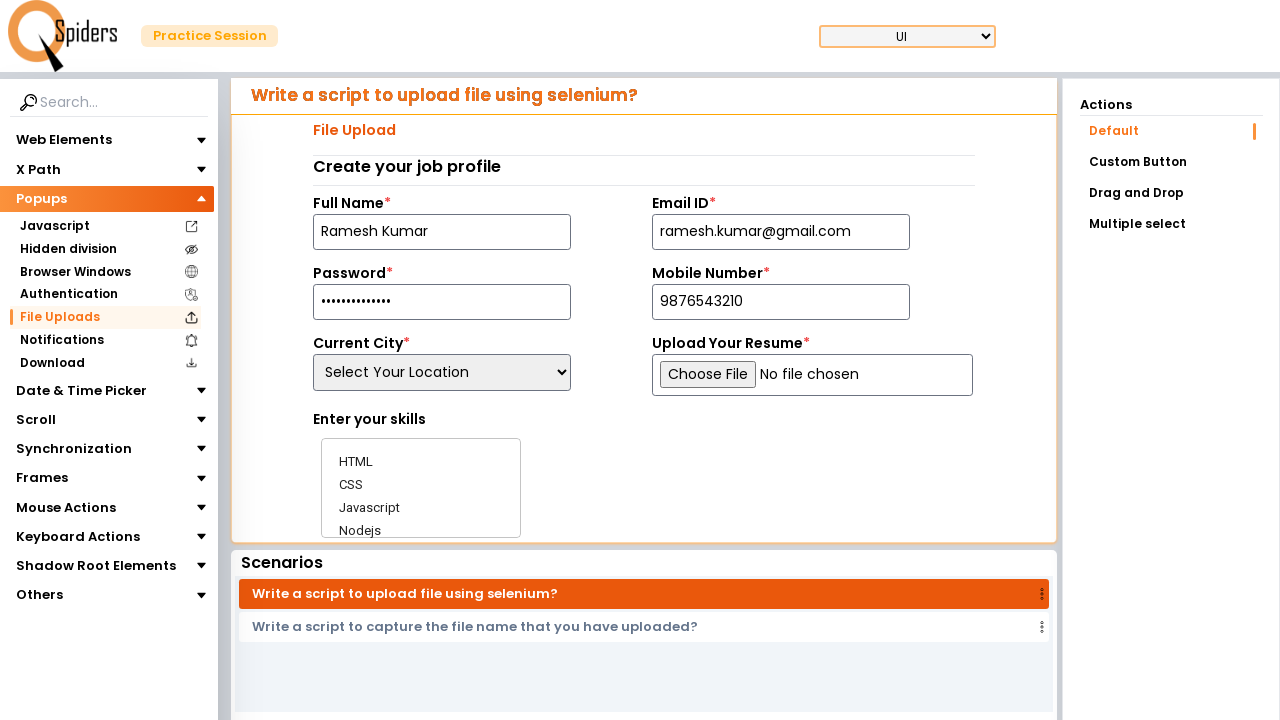

Selected city from dropdown at index 1 on #city
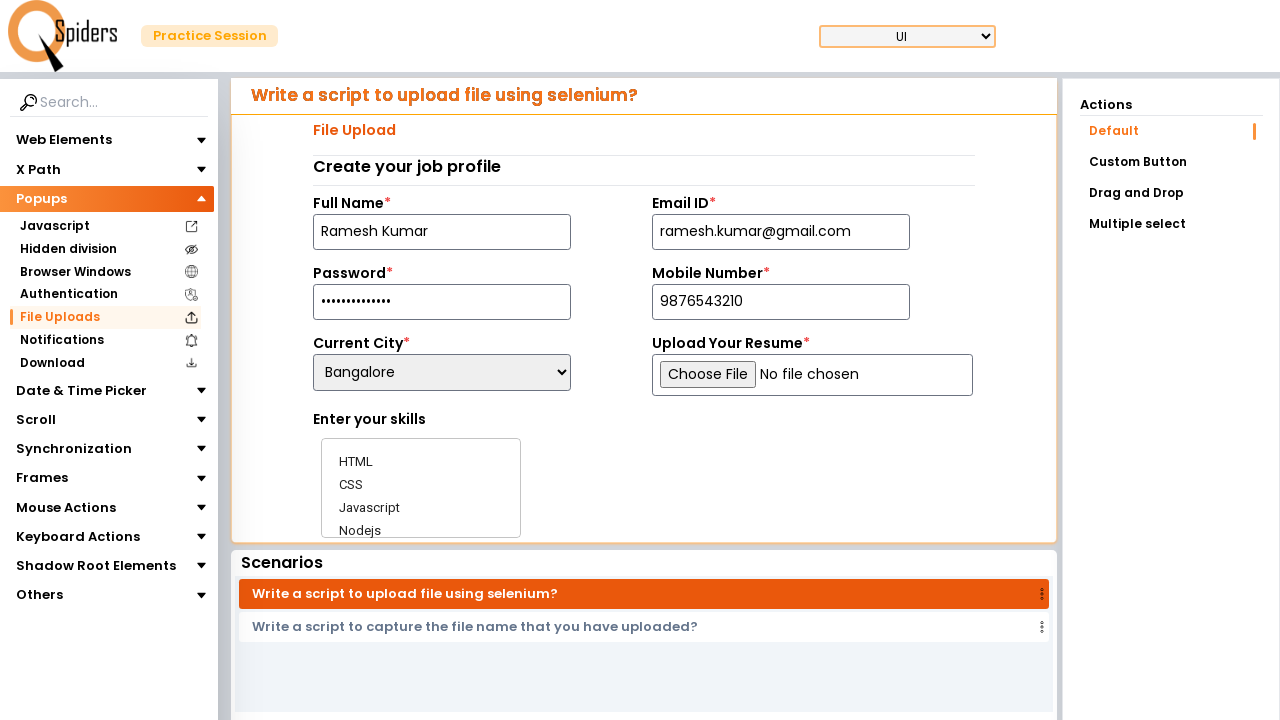

Selected option at index 0 from multi-select dropdown on select[multiple]
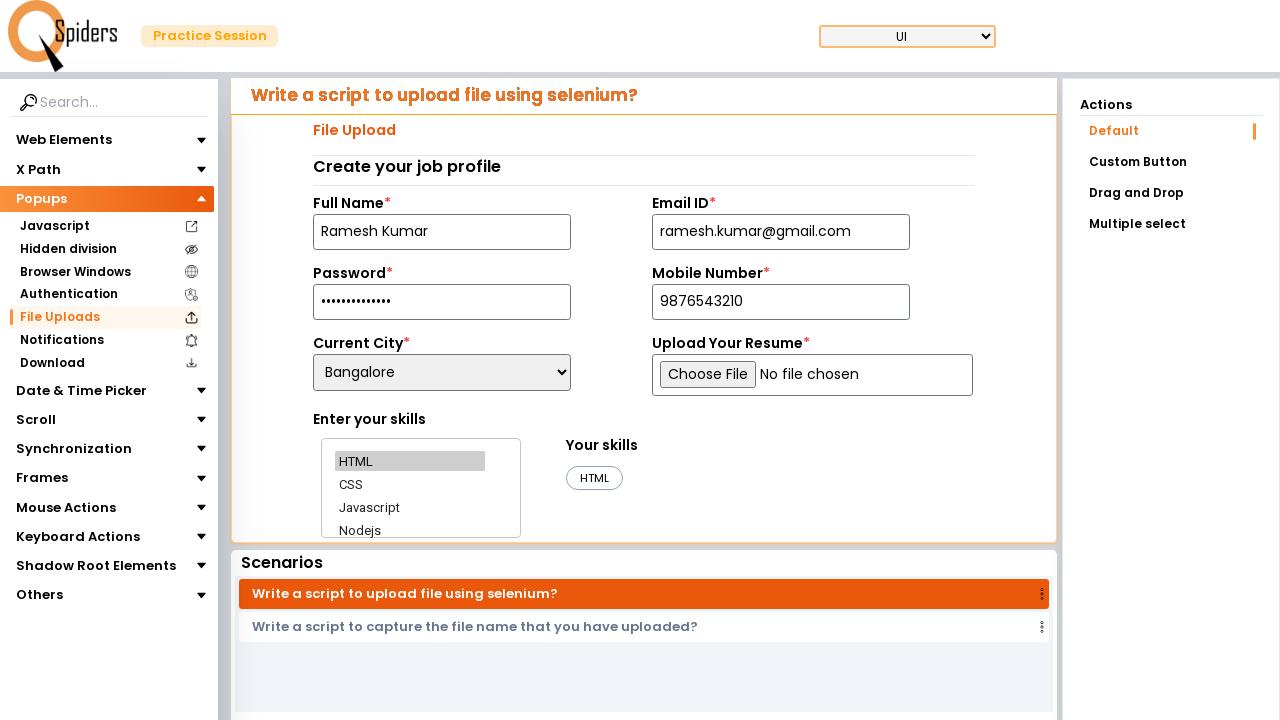

Selected option at index 1 from multi-select dropdown on select[multiple]
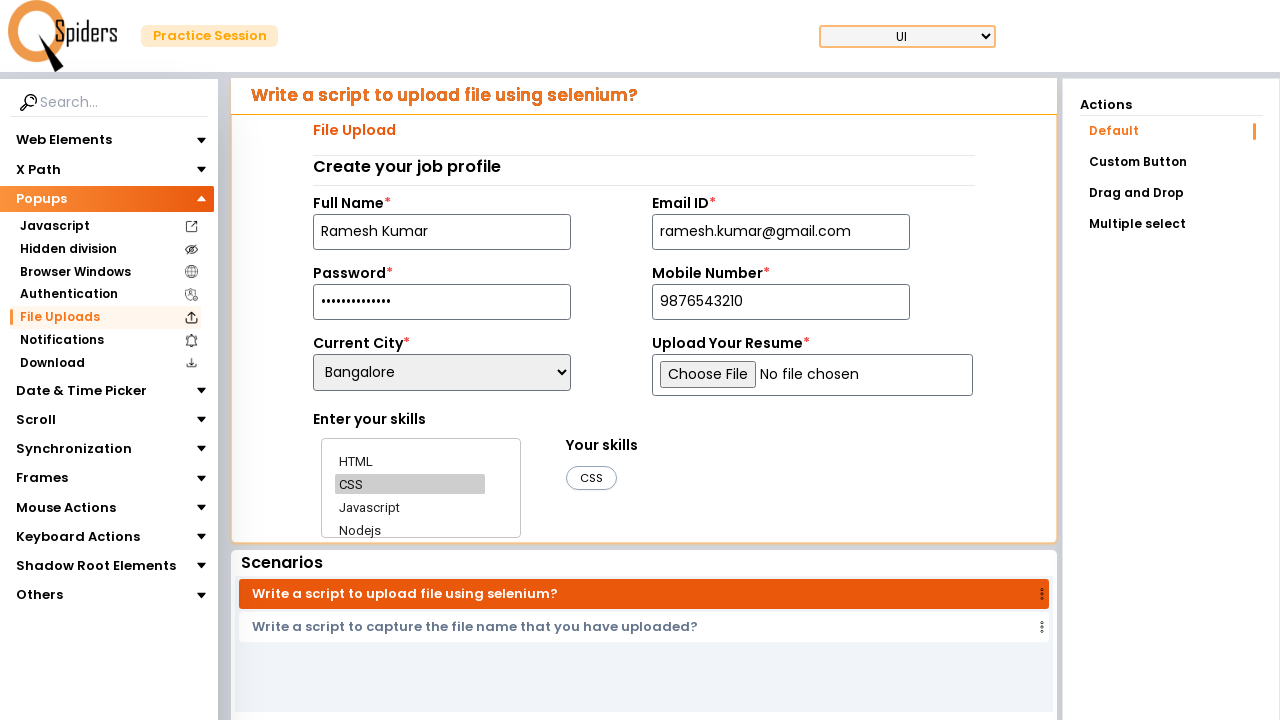

Selected option at index 2 from multi-select dropdown on select[multiple]
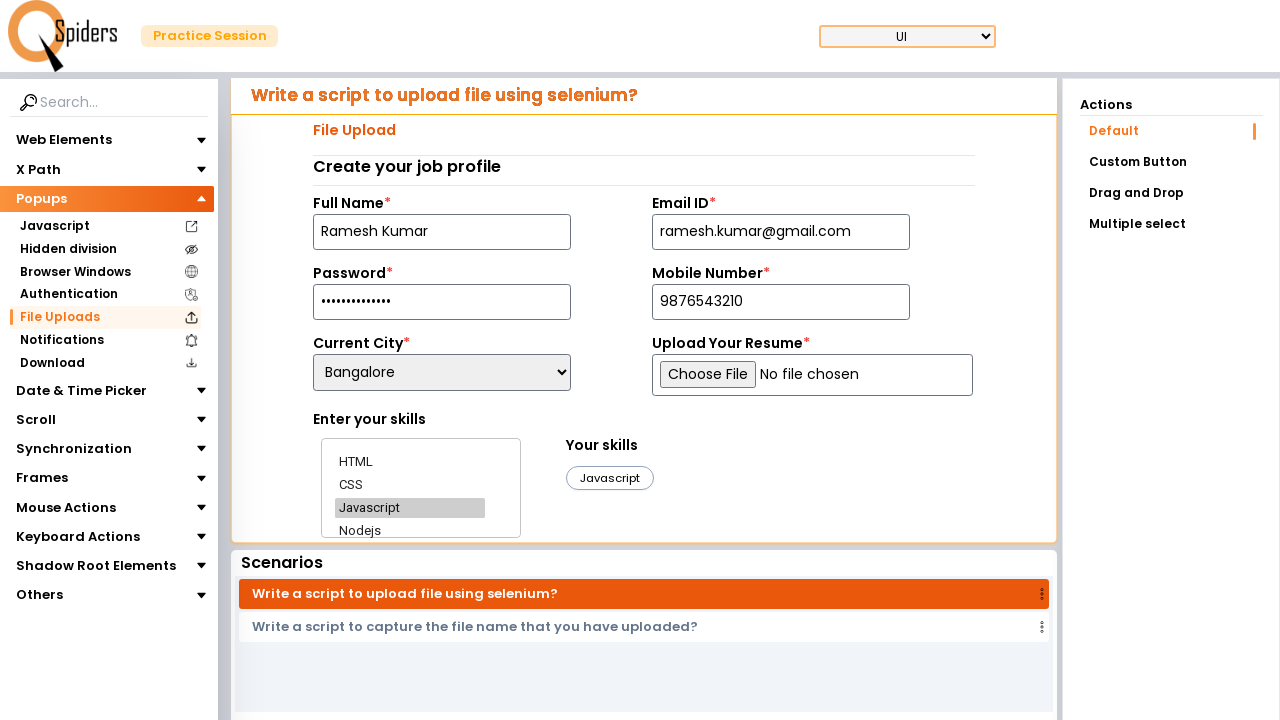

Selected option at index 3 from multi-select dropdown on select[multiple]
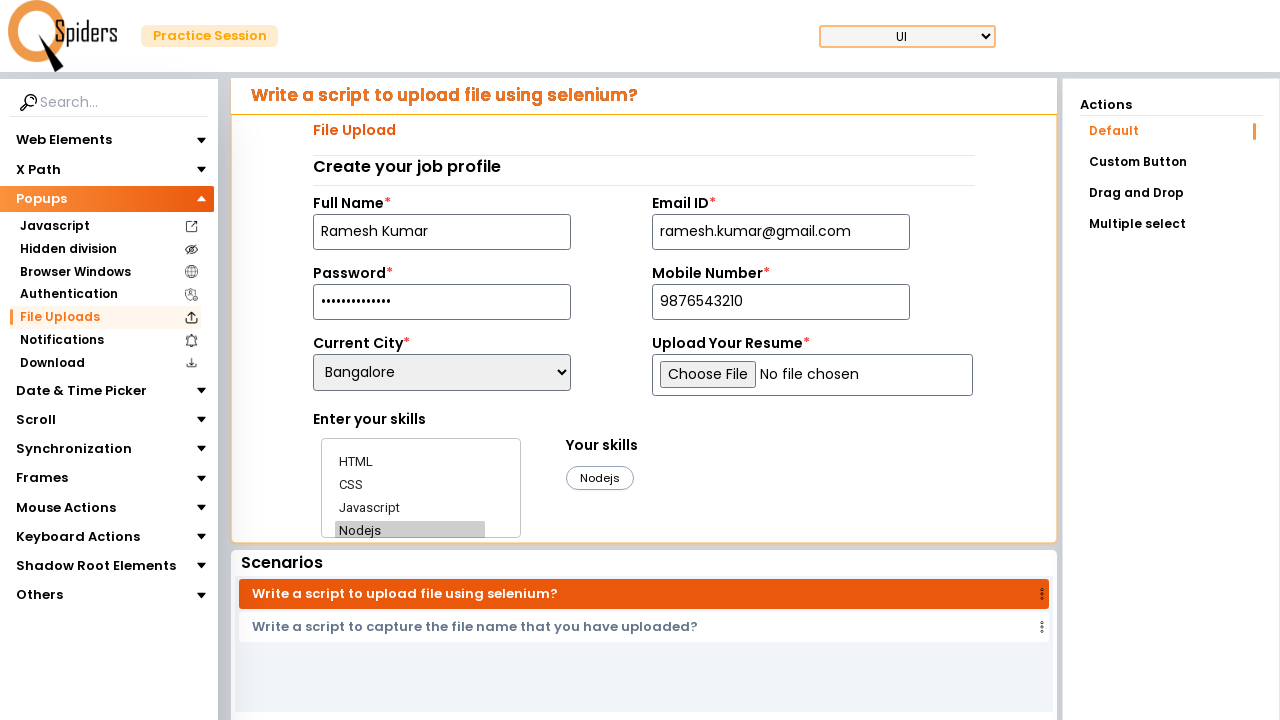

Selected option at index 4 from multi-select dropdown on select[multiple]
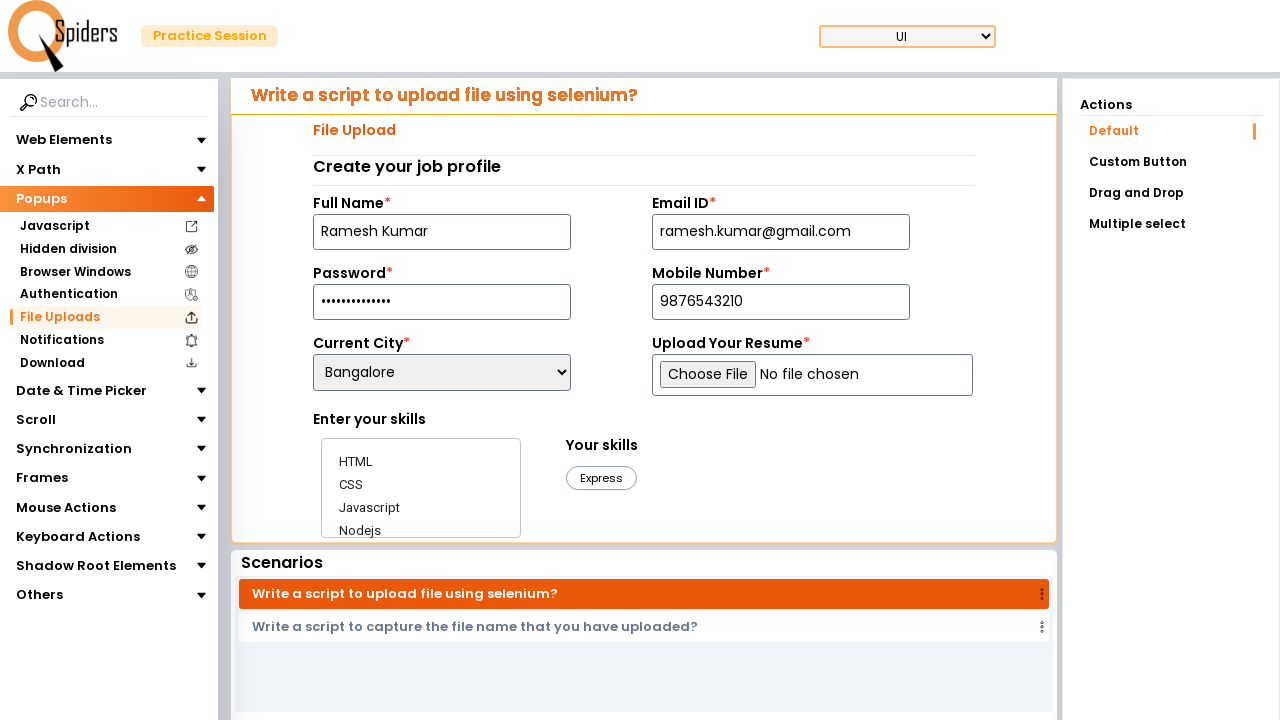

Selected option at index 5 from multi-select dropdown on select[multiple]
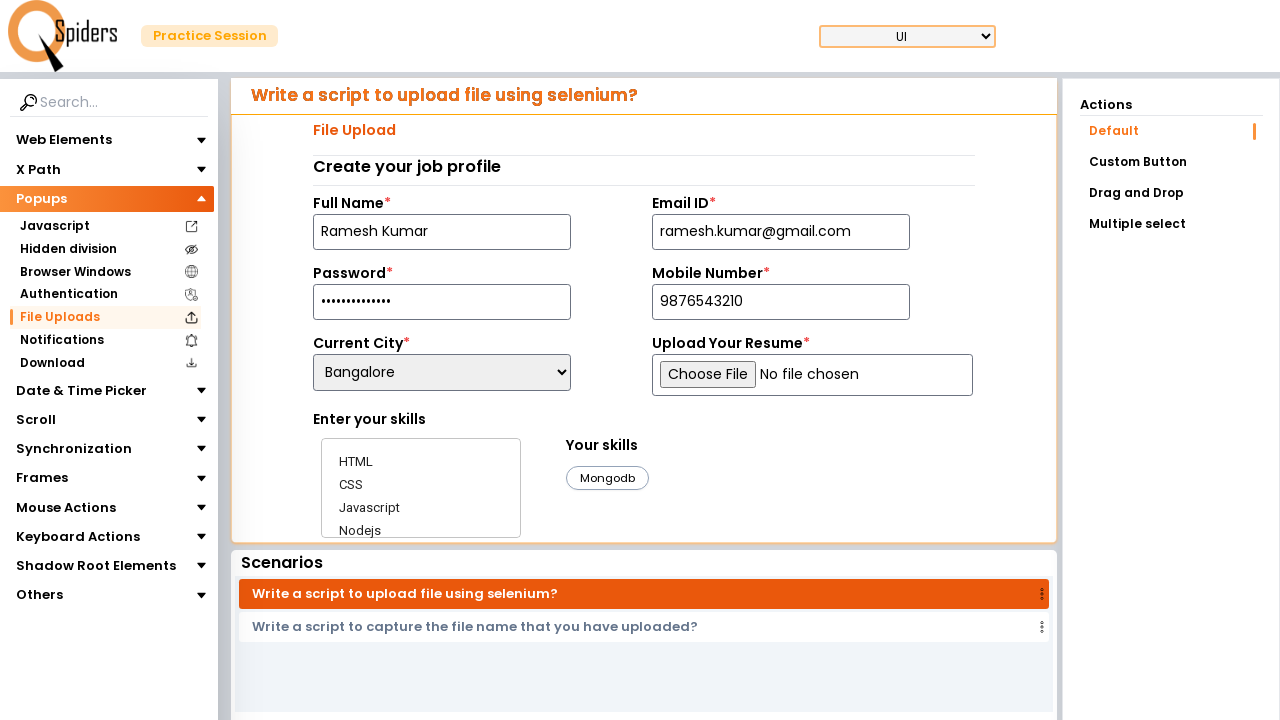

Clicked alert button at (320, 474) on #alert
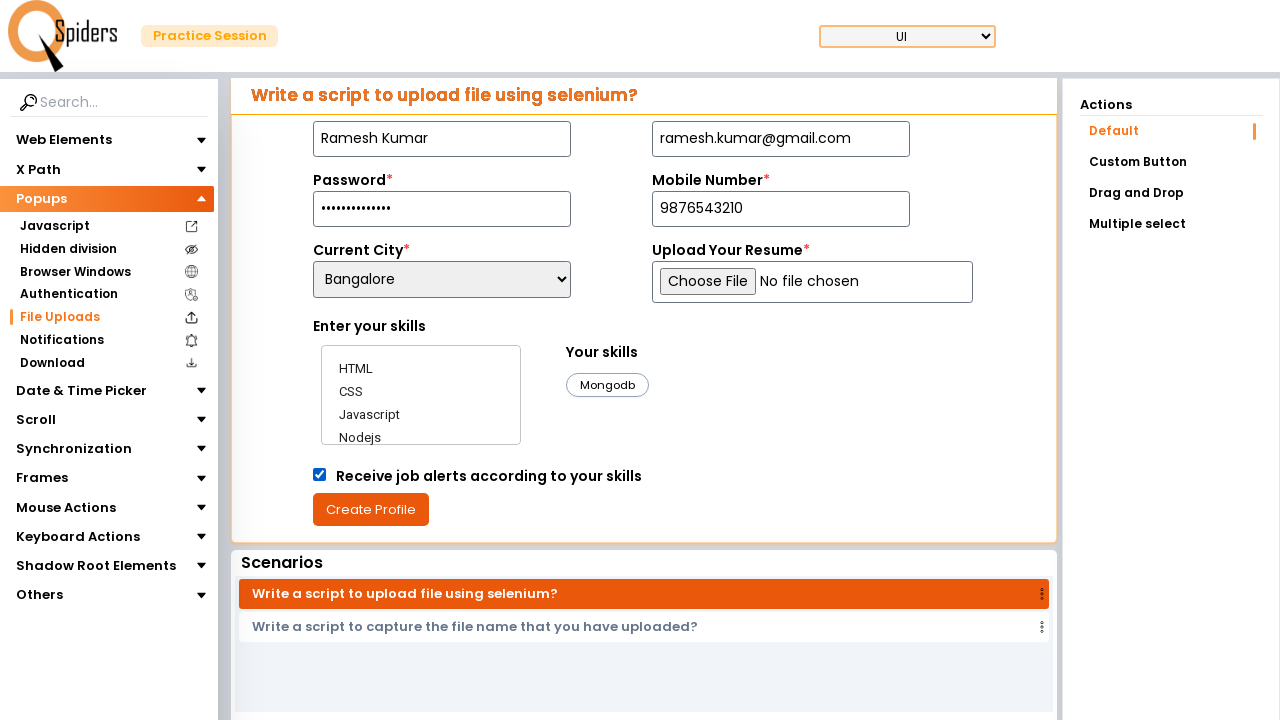

Clicked submit button at (371, 510) on button[type='submit']
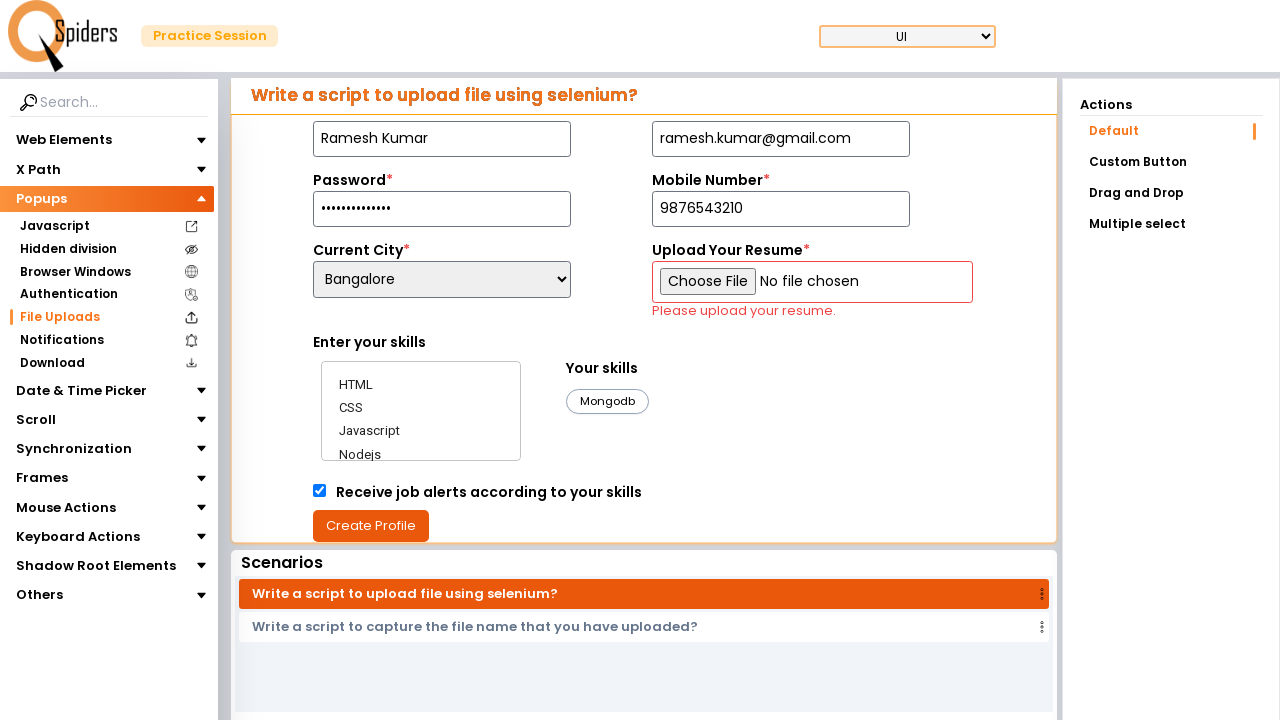

Waited 2 seconds for form submission to complete
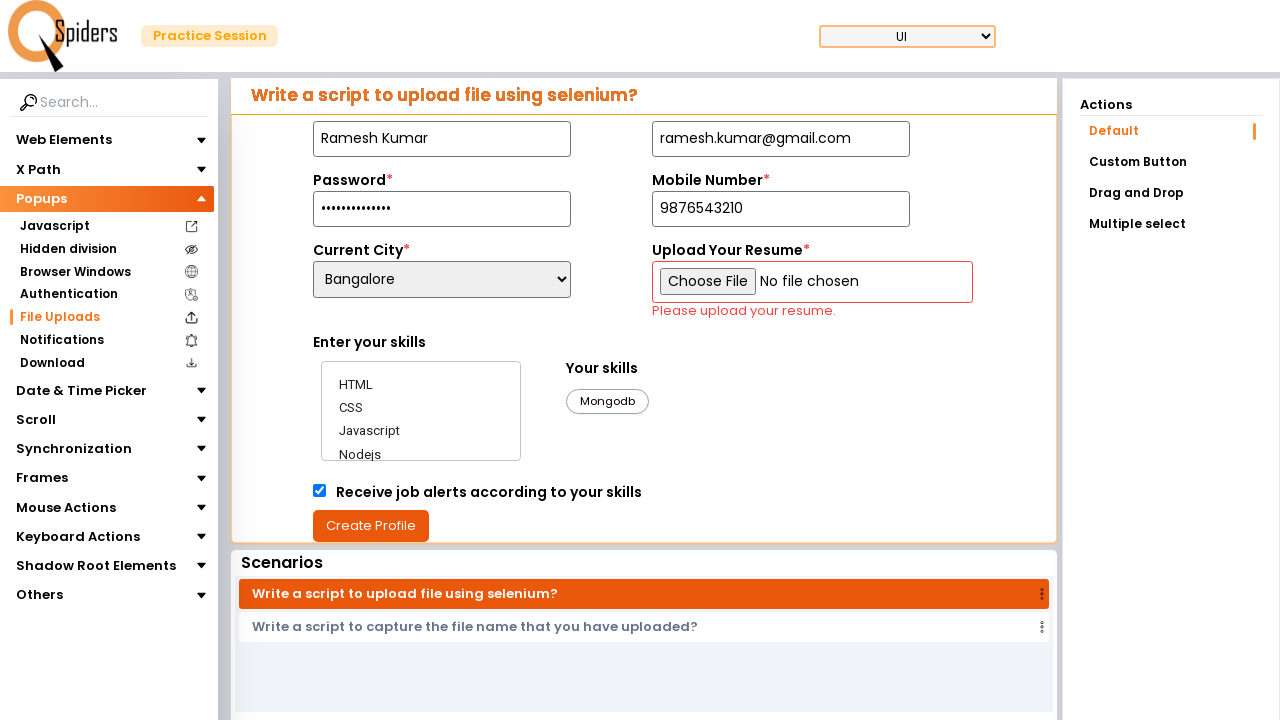

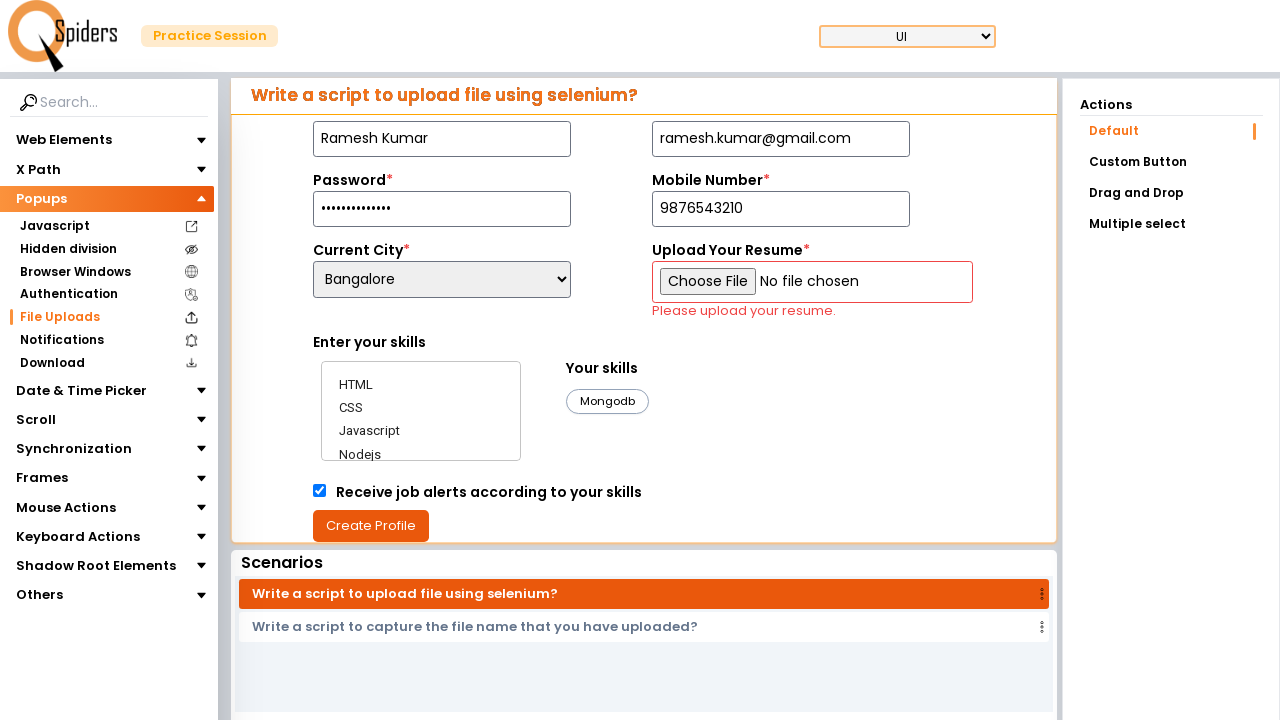